Tests that a todo item is removed when edited to an empty string

Starting URL: https://demo.playwright.dev/todomvc

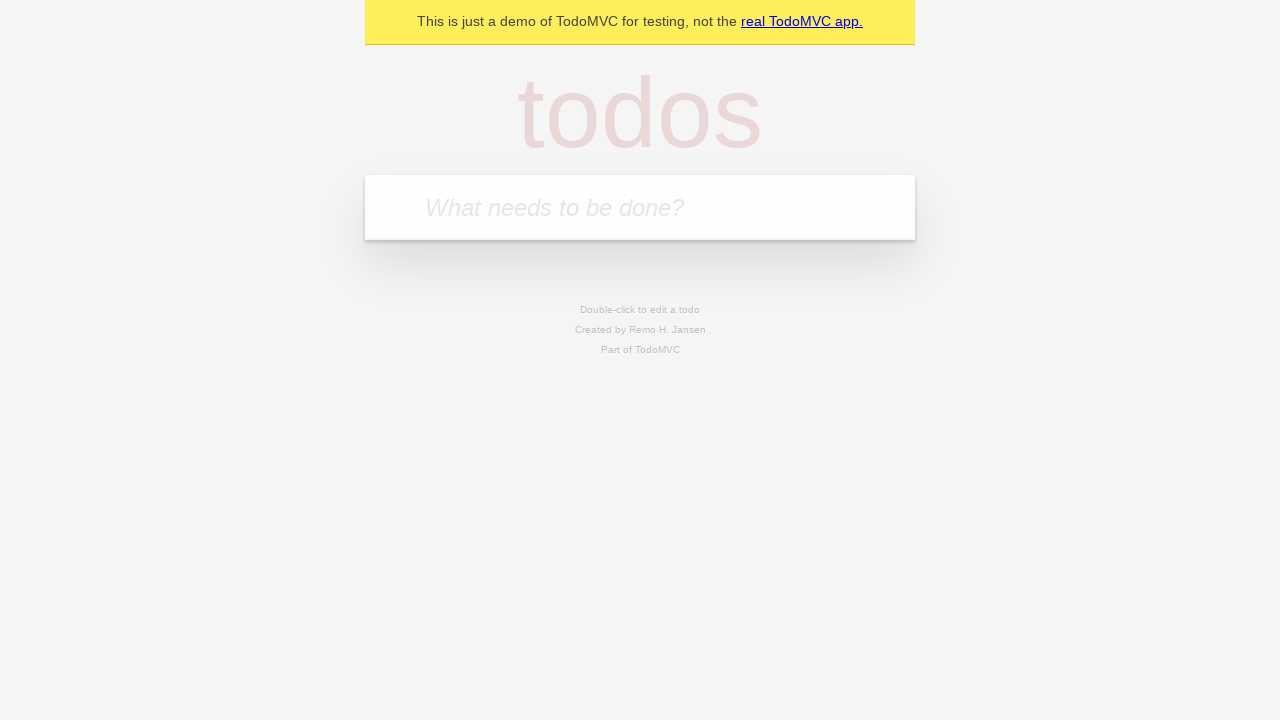

Filled todo input with 'buy some cheese' on internal:attr=[placeholder="What needs to be done?"i]
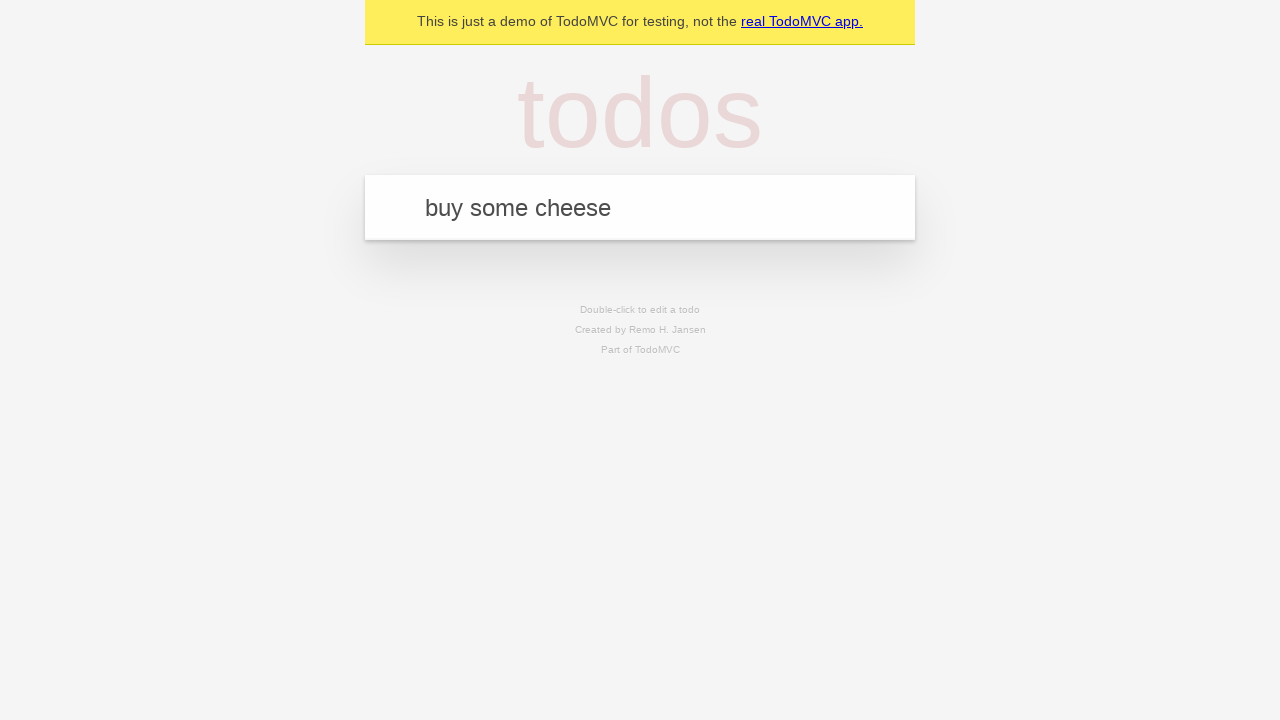

Pressed Enter to create first todo item on internal:attr=[placeholder="What needs to be done?"i]
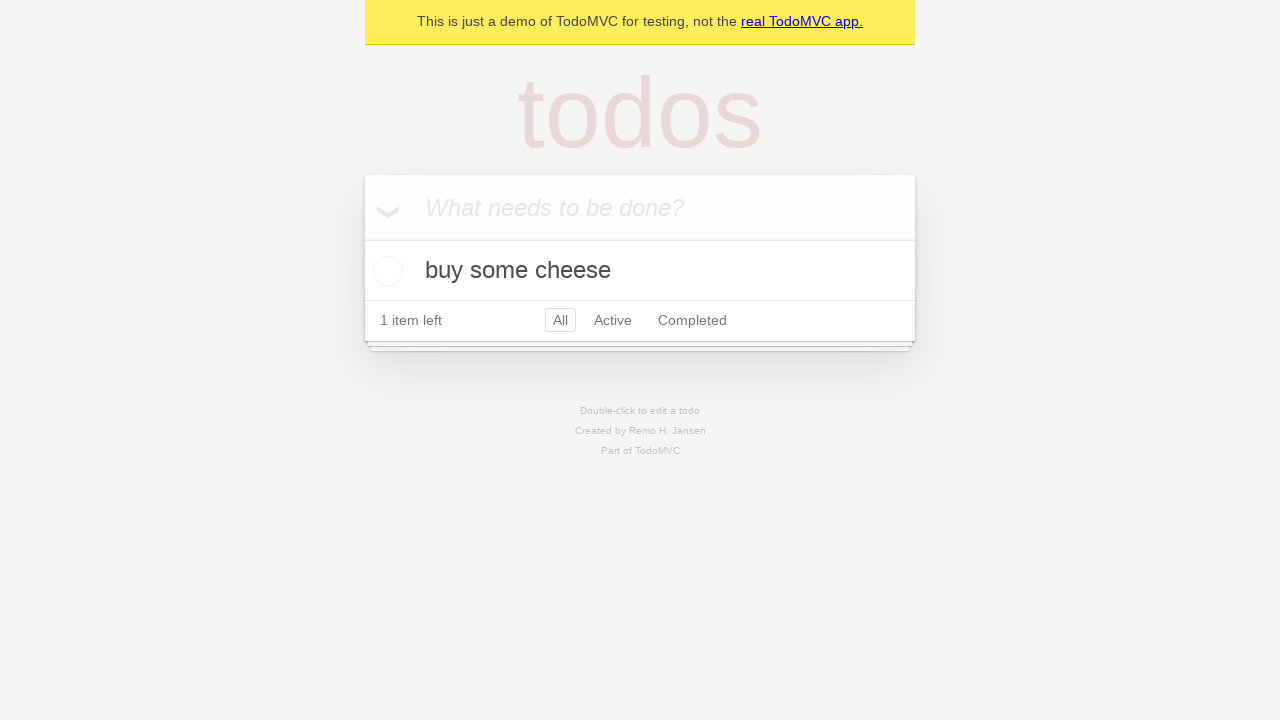

Filled todo input with 'feed the cat' on internal:attr=[placeholder="What needs to be done?"i]
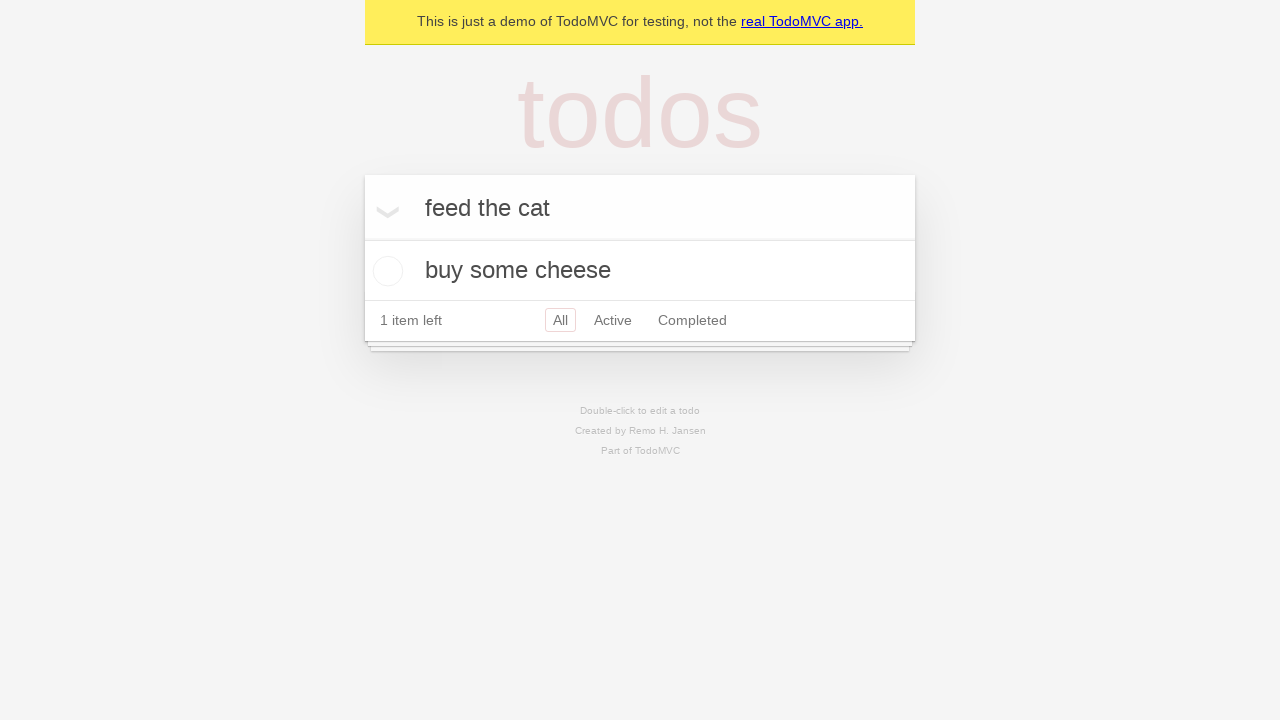

Pressed Enter to create second todo item on internal:attr=[placeholder="What needs to be done?"i]
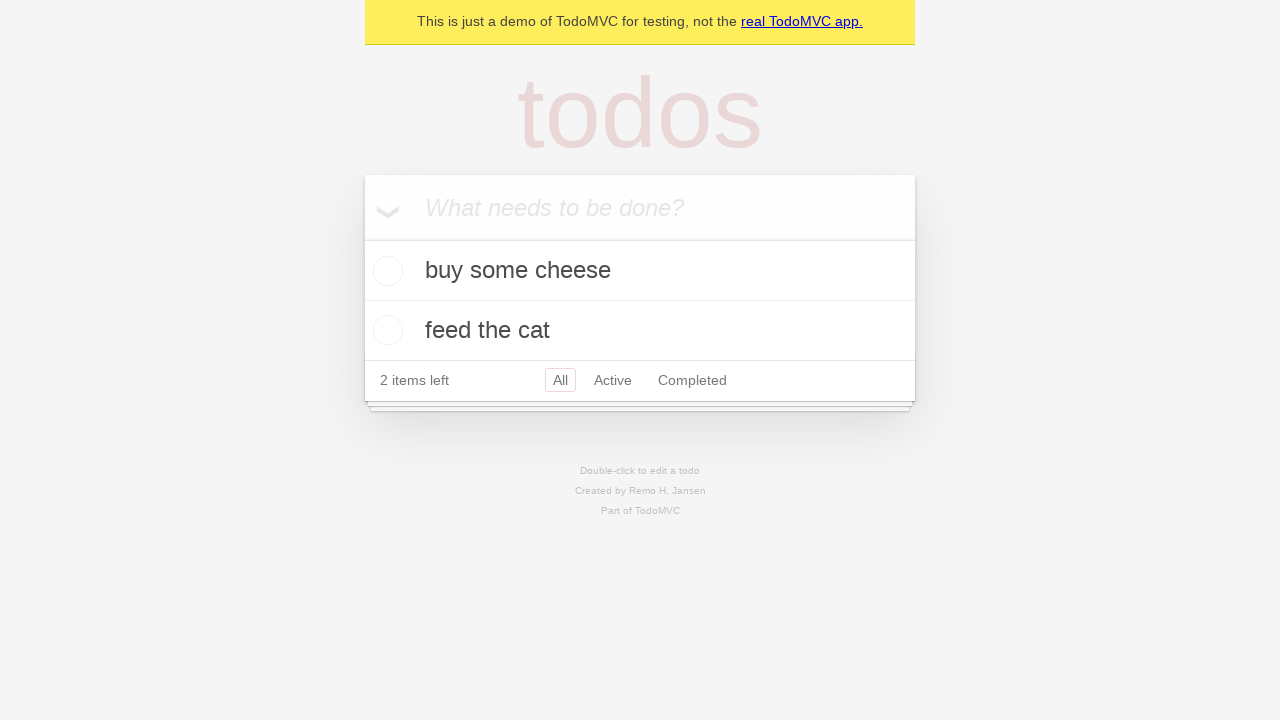

Filled todo input with 'book a doctors appointment' on internal:attr=[placeholder="What needs to be done?"i]
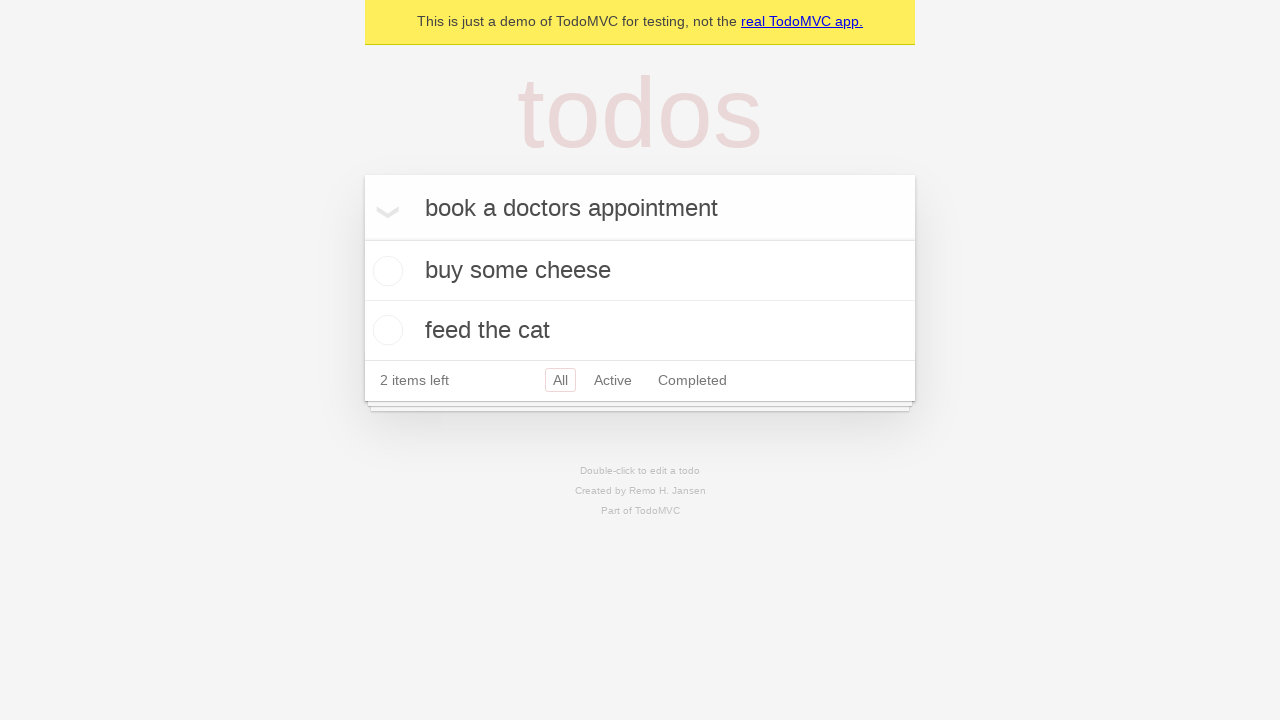

Pressed Enter to create third todo item on internal:attr=[placeholder="What needs to be done?"i]
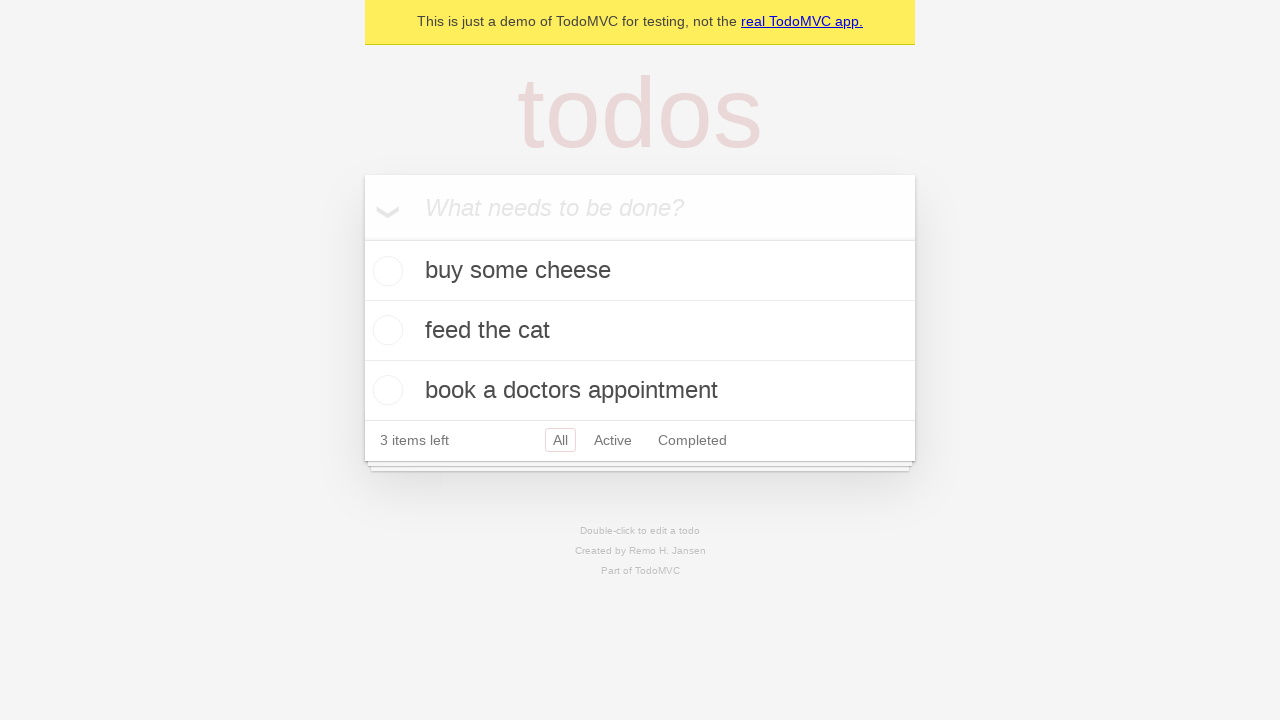

Double-clicked second todo item to enter edit mode at (640, 331) on internal:testid=[data-testid="todo-item"s] >> nth=1
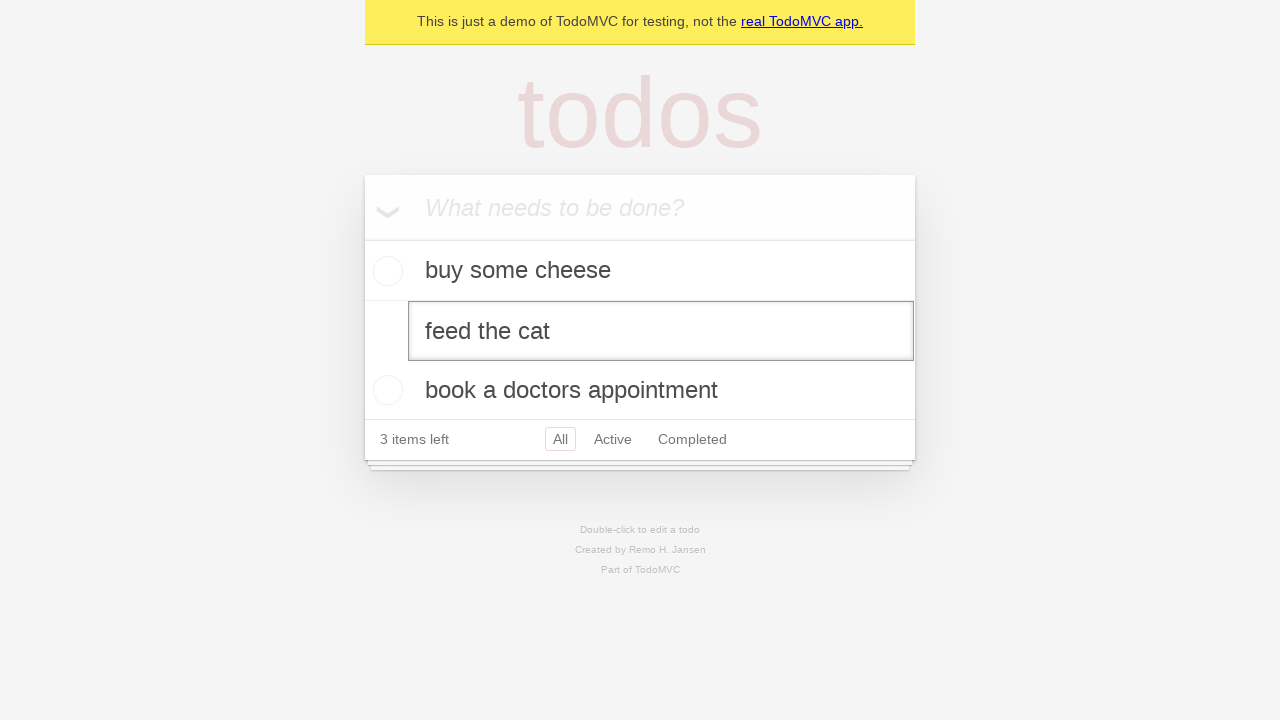

Cleared the edit field to an empty string on internal:testid=[data-testid="todo-item"s] >> nth=1 >> internal:role=textbox[nam
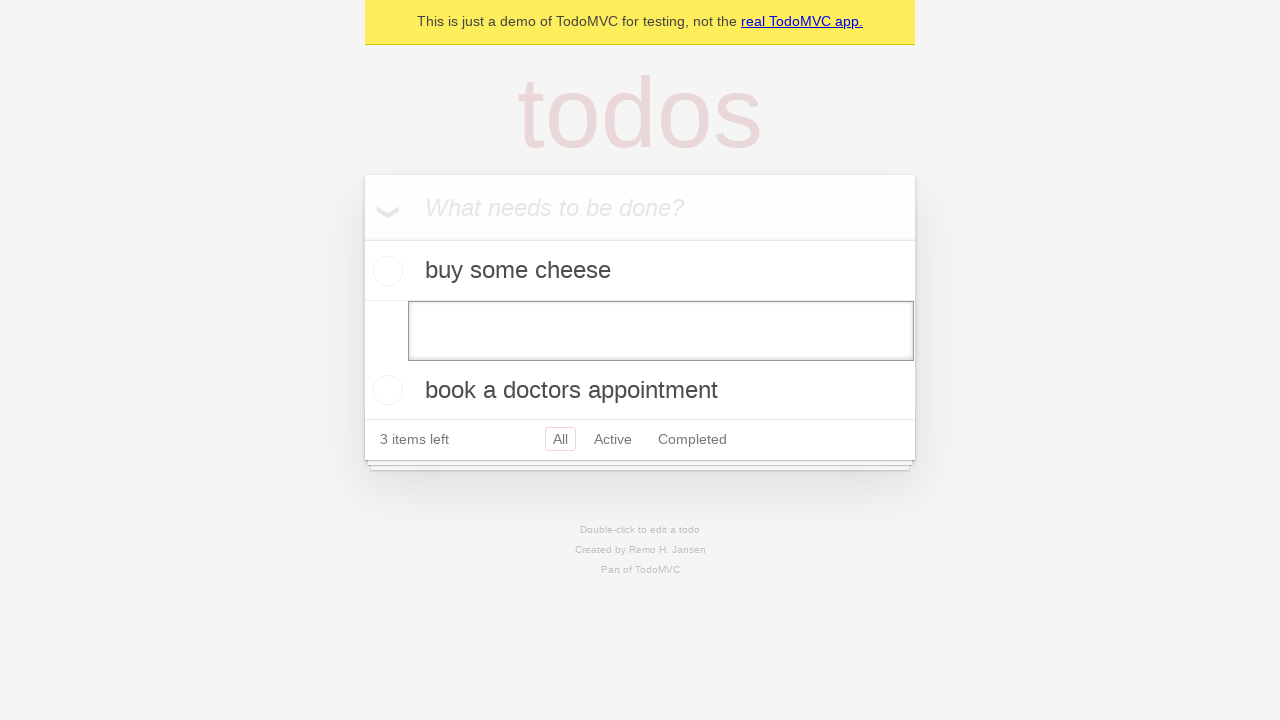

Pressed Enter to submit empty edit, removing the todo item on internal:testid=[data-testid="todo-item"s] >> nth=1 >> internal:role=textbox[nam
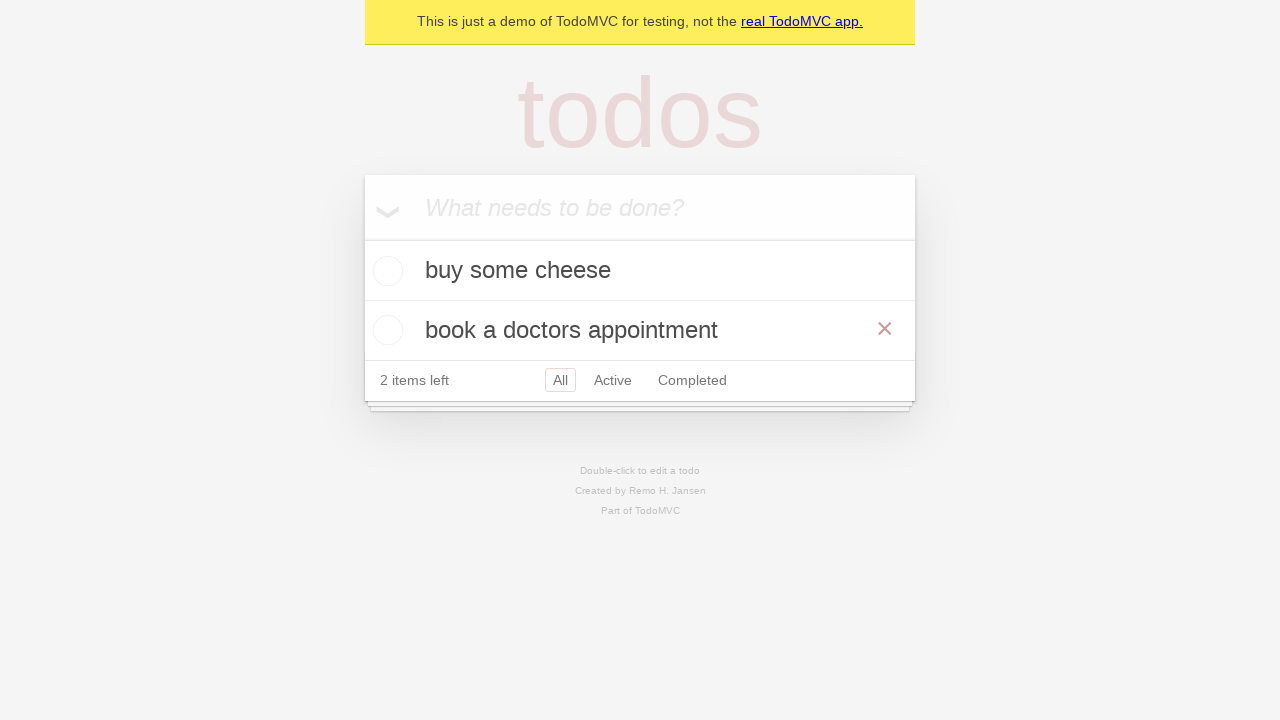

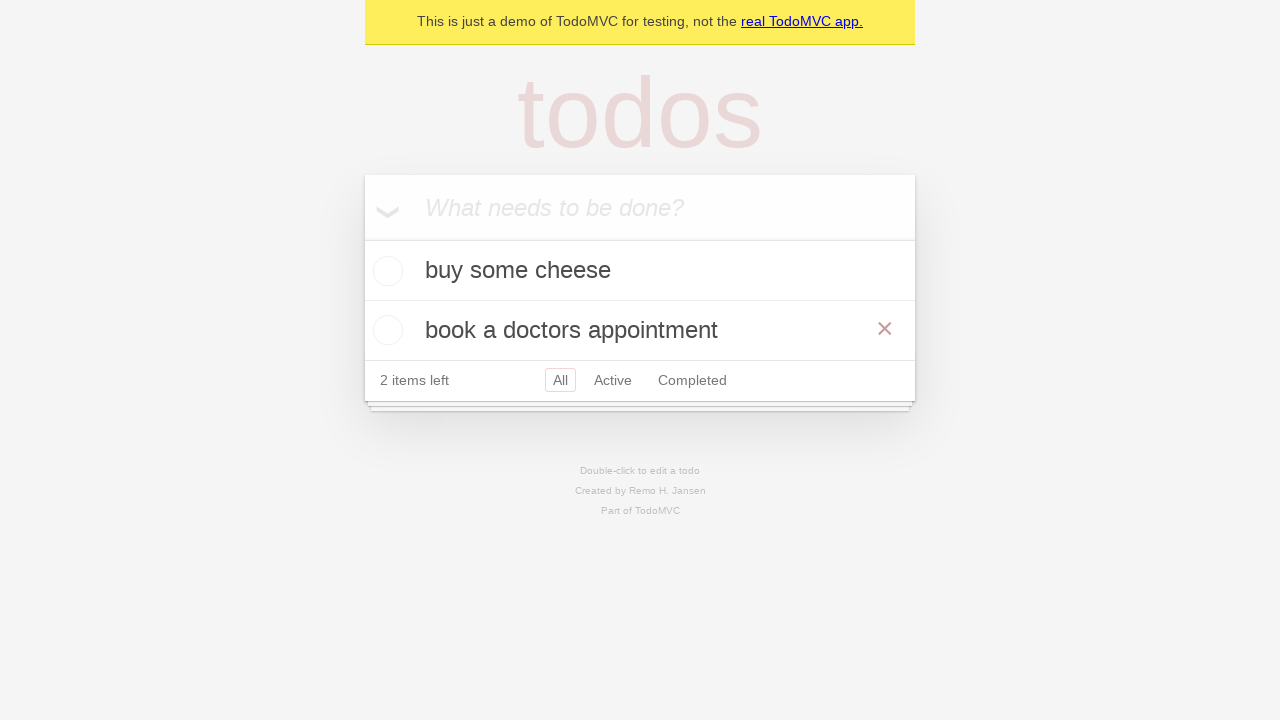